Tests JavaScript alert handling by clicking a button to trigger an alert and accepting it

Starting URL: http://the-internet.herokuapp.com/javascript_alerts

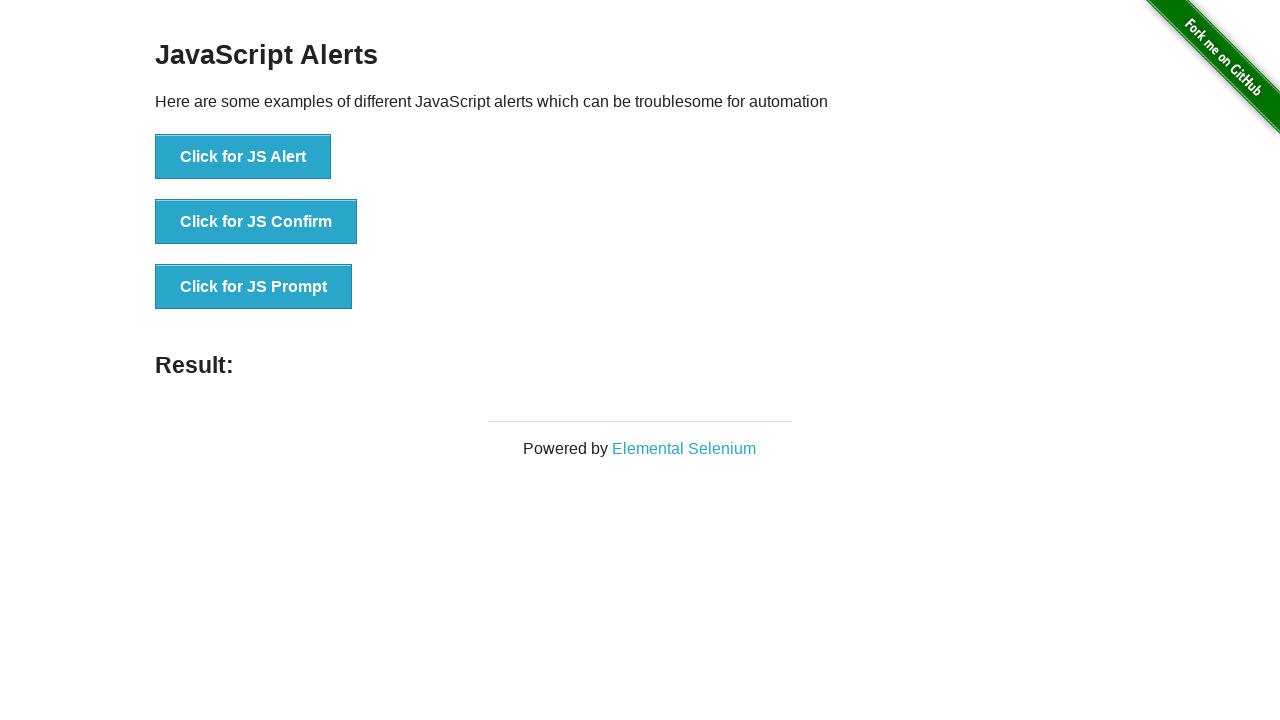

Clicked button to trigger JavaScript alert at (243, 157) on xpath=//button[.='Click for JS Alert']
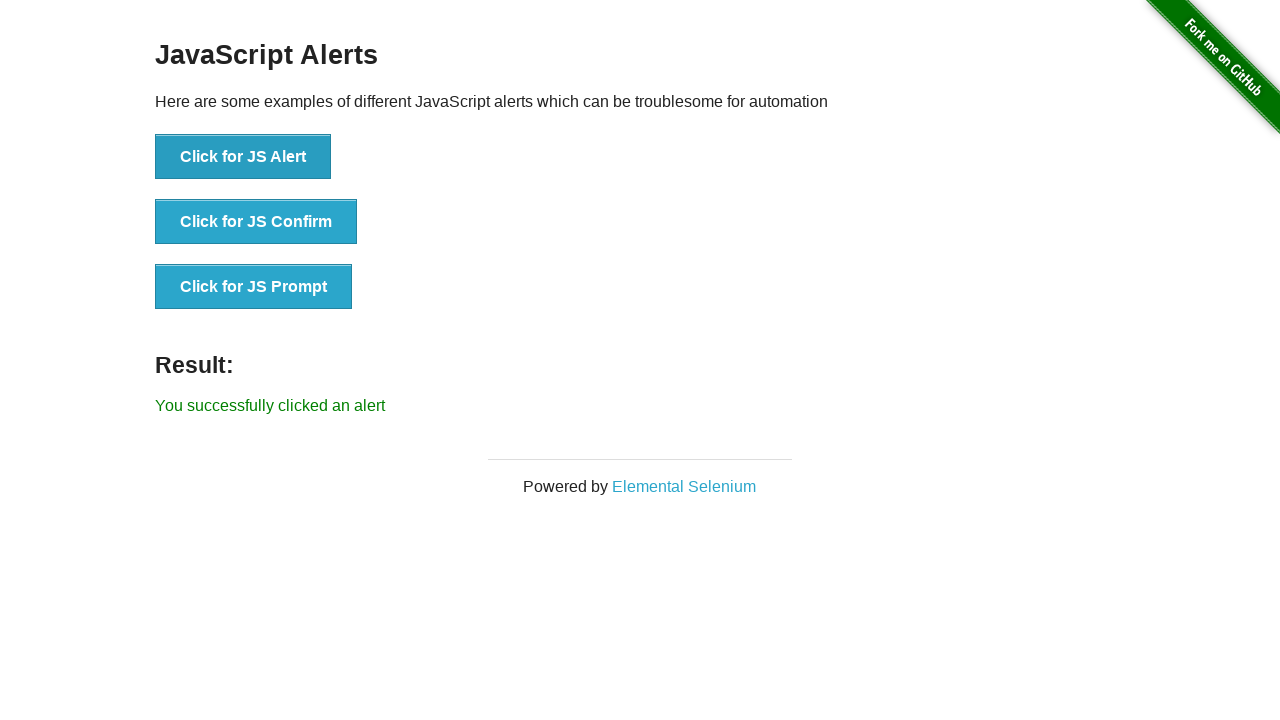

Set up dialog handler to accept alert
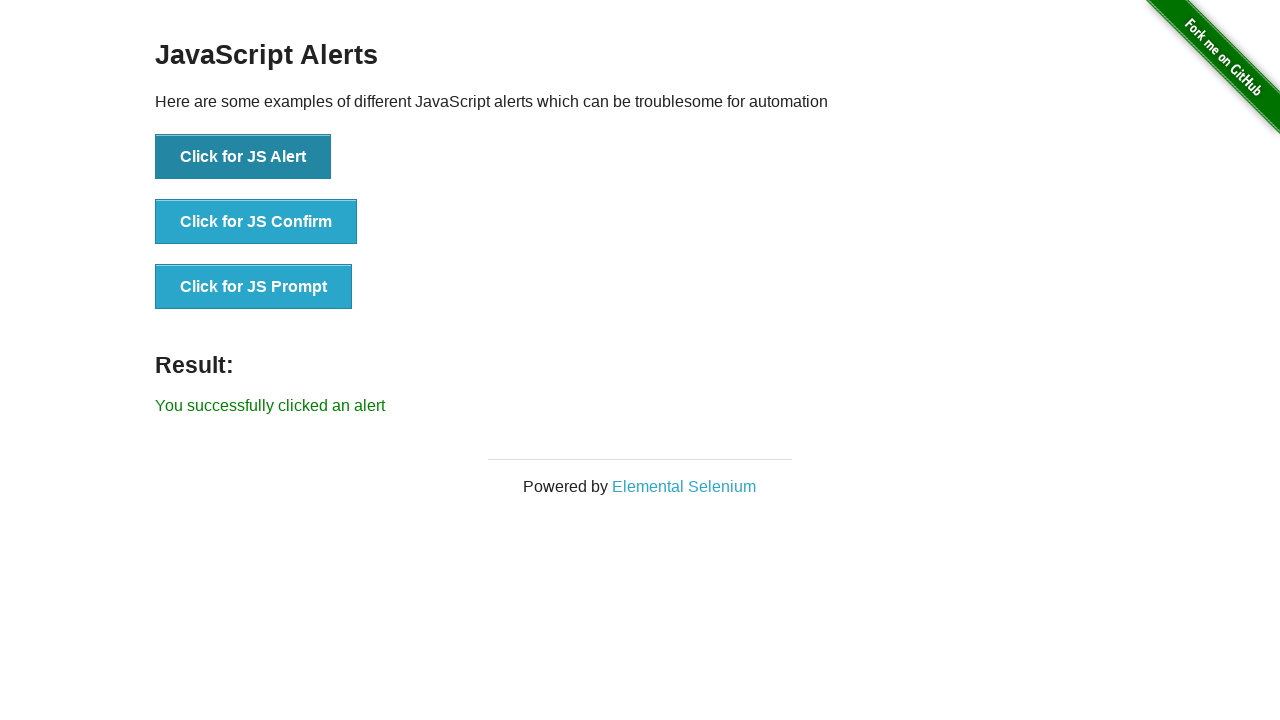

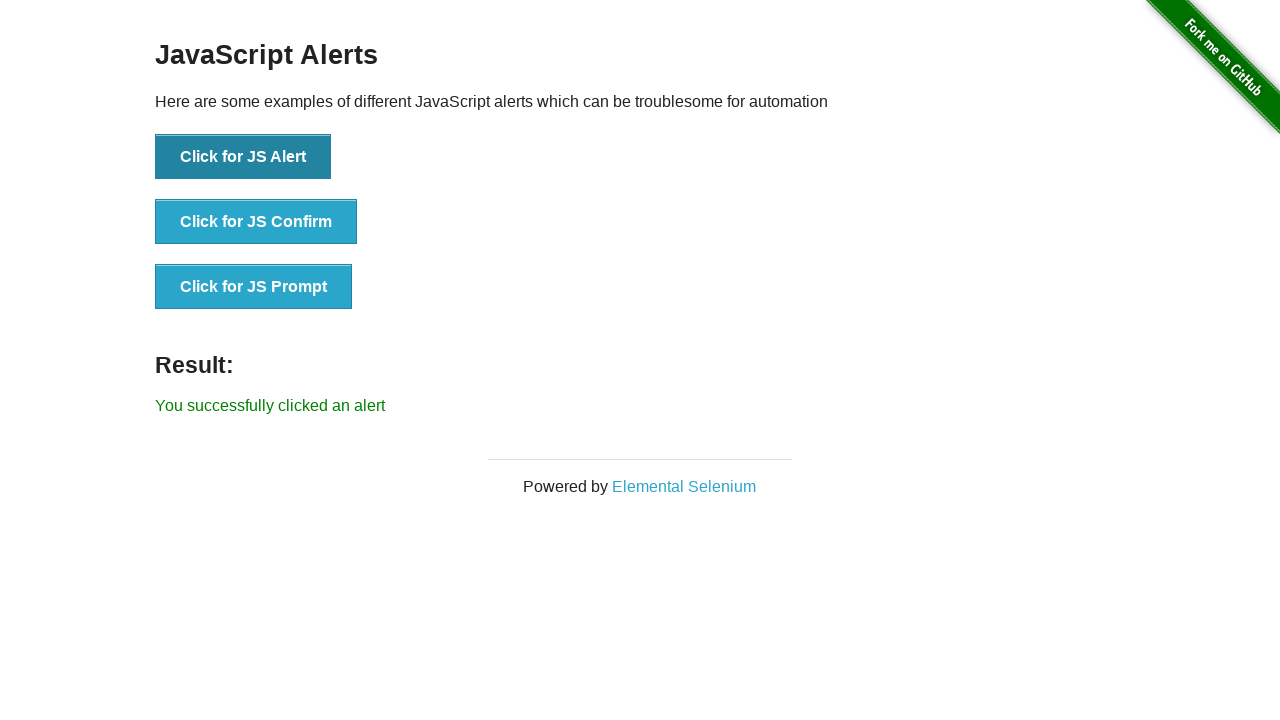